Demonstrates displaying jQuery Growl notifications on a webpage by injecting jQuery and jQuery Growl libraries, then triggering various notification messages (info, error, notice, warning).

Starting URL: http://the-internet.herokuapp.com

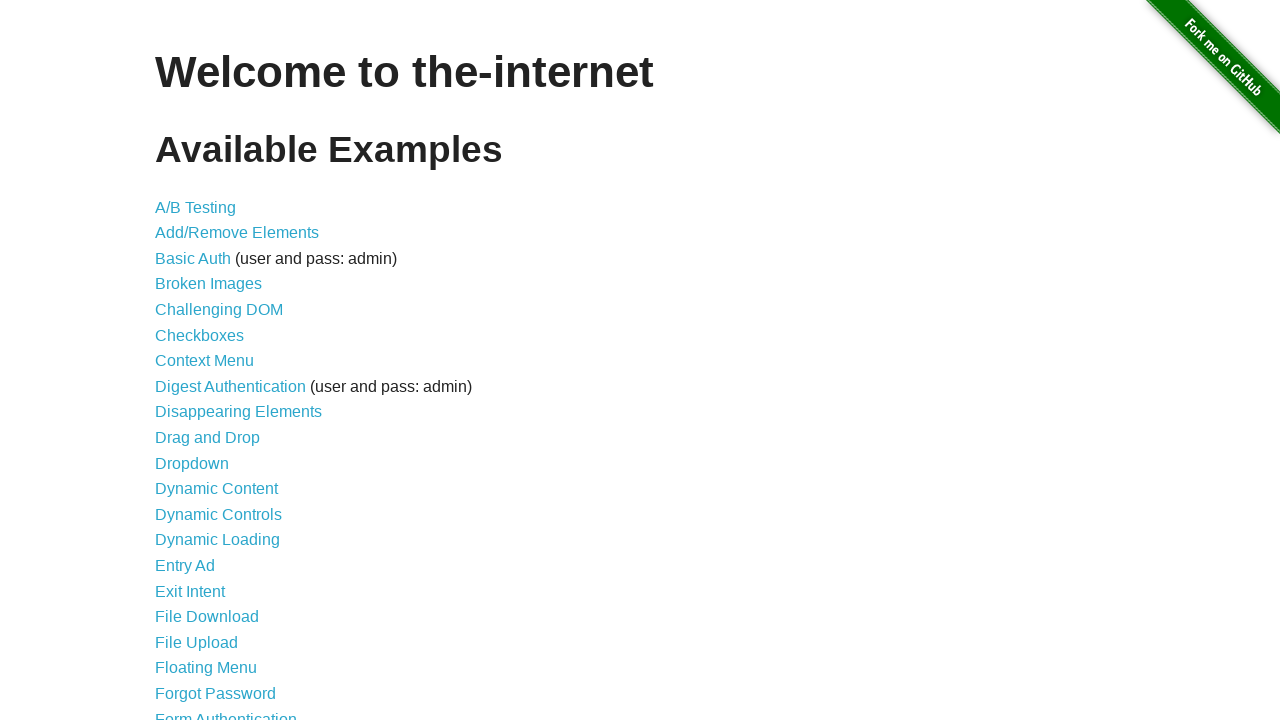

Injected jQuery library into the page
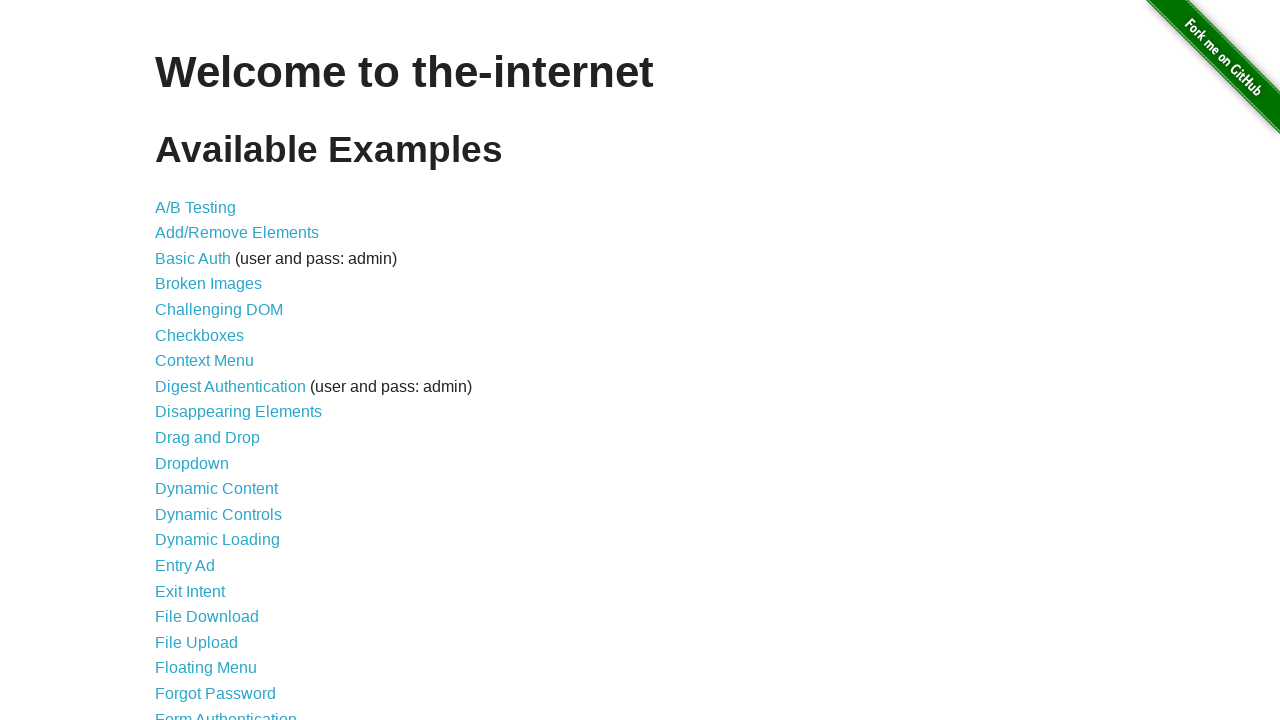

Verified jQuery has loaded successfully
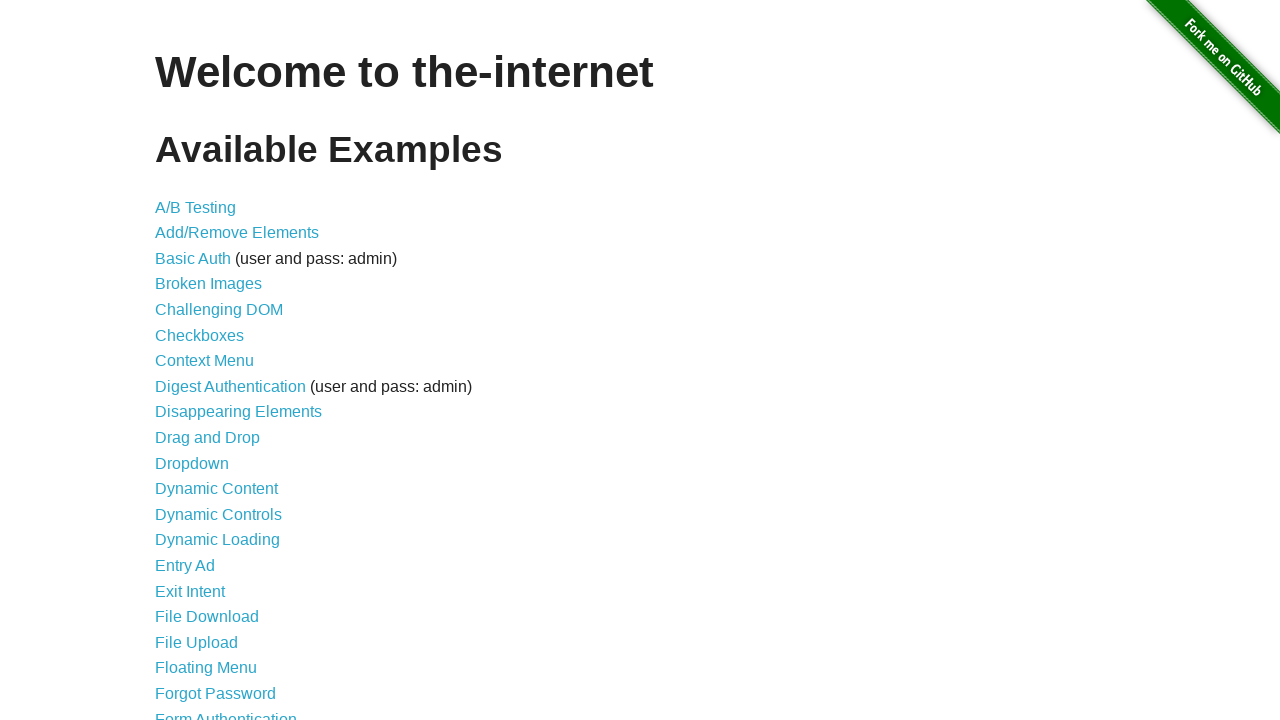

Loaded jQuery Growl library
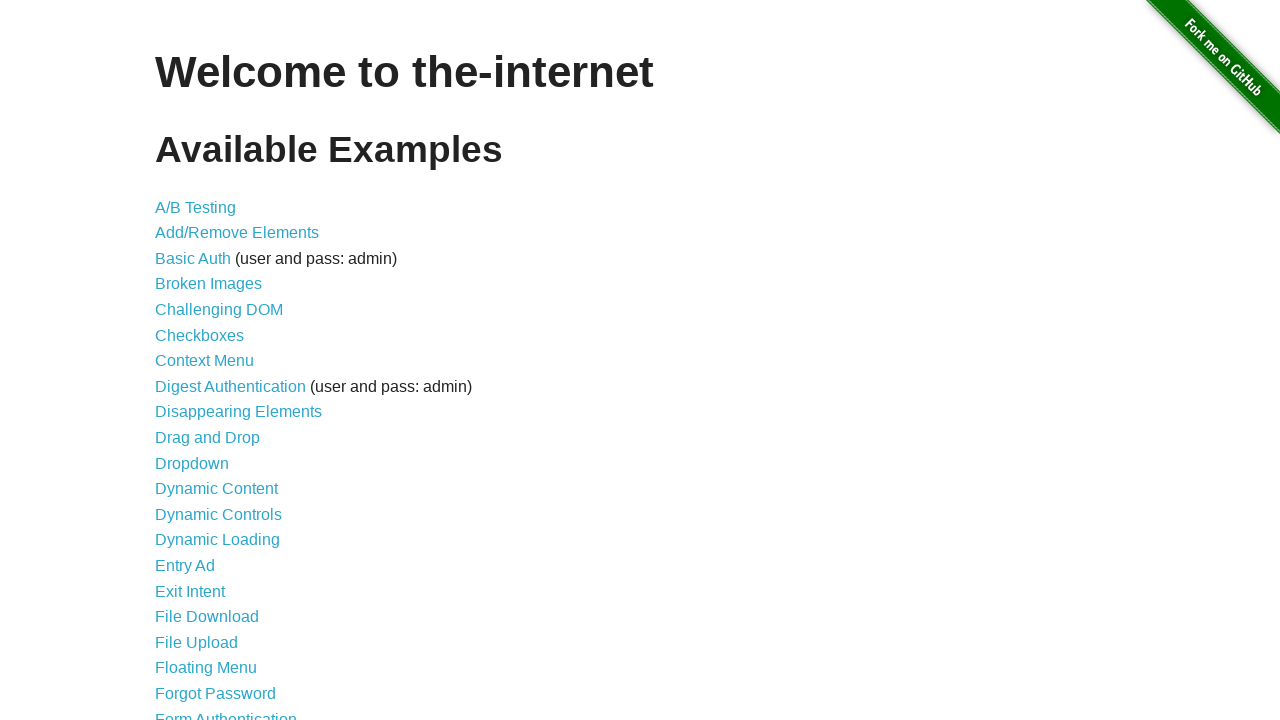

Added jQuery Growl CSS styles to the page
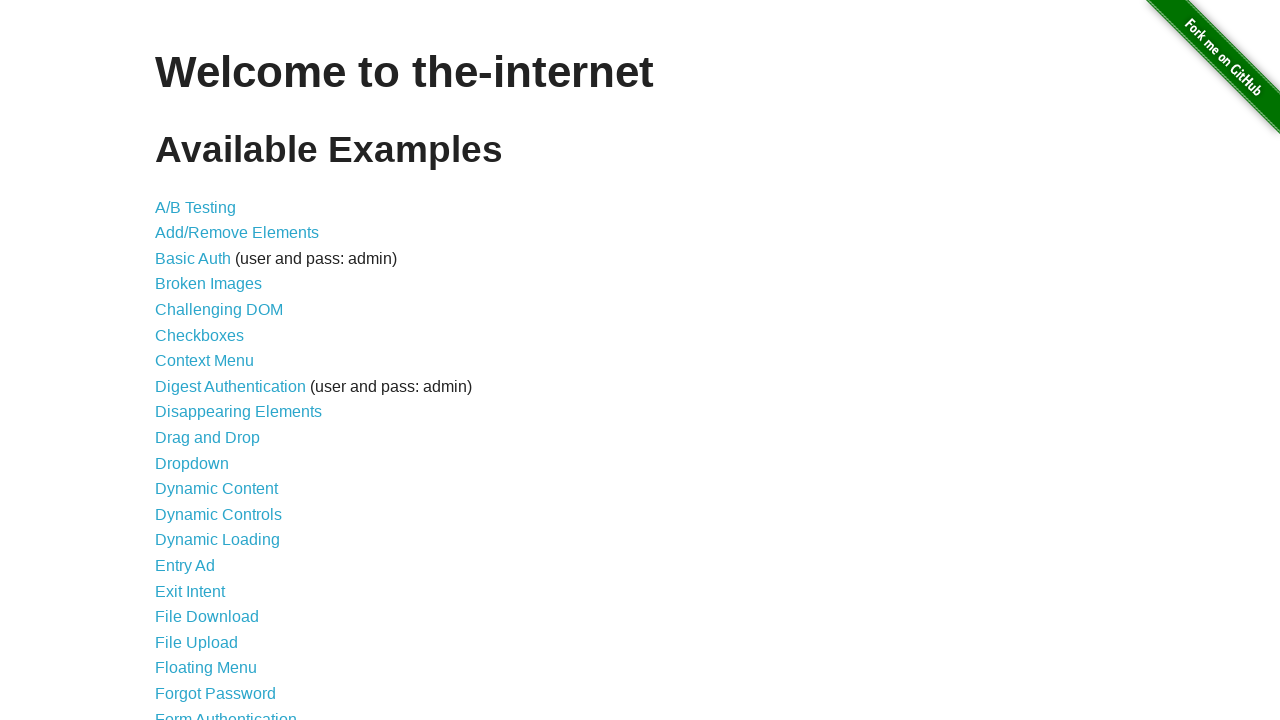

Confirmed jQuery Growl function is available
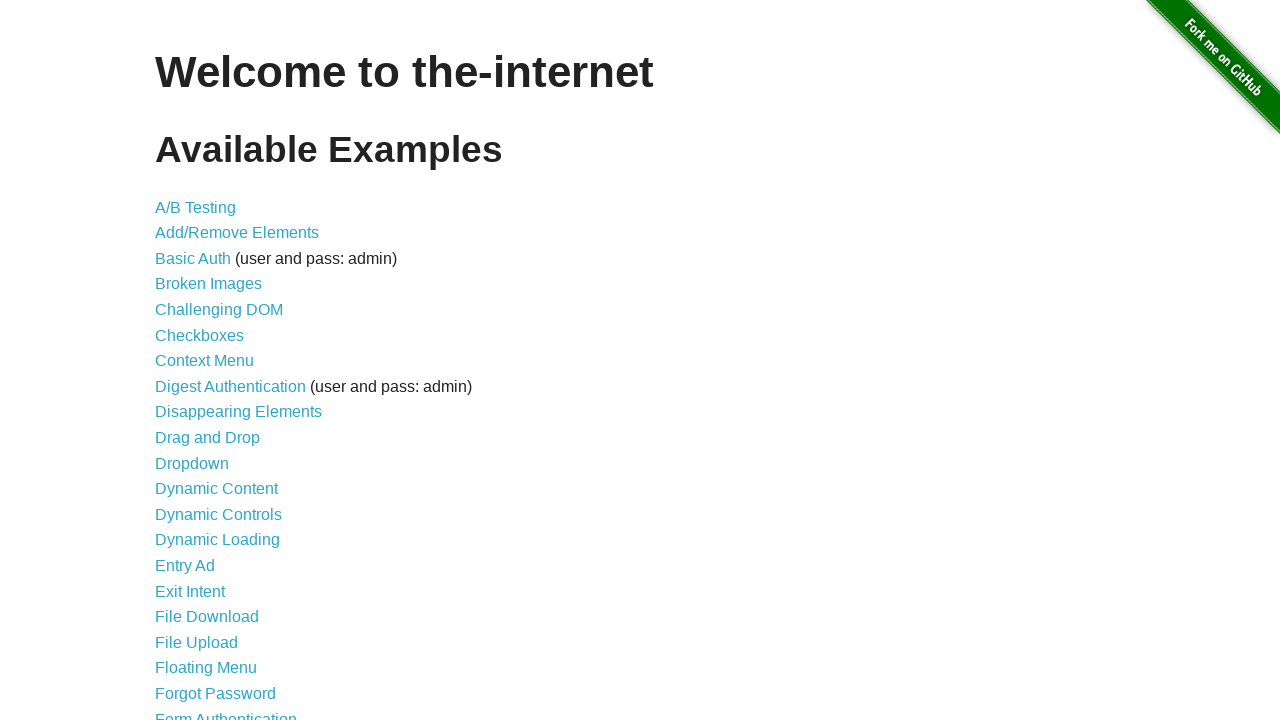

Triggered plain jQuery Growl notification with title 'GET'
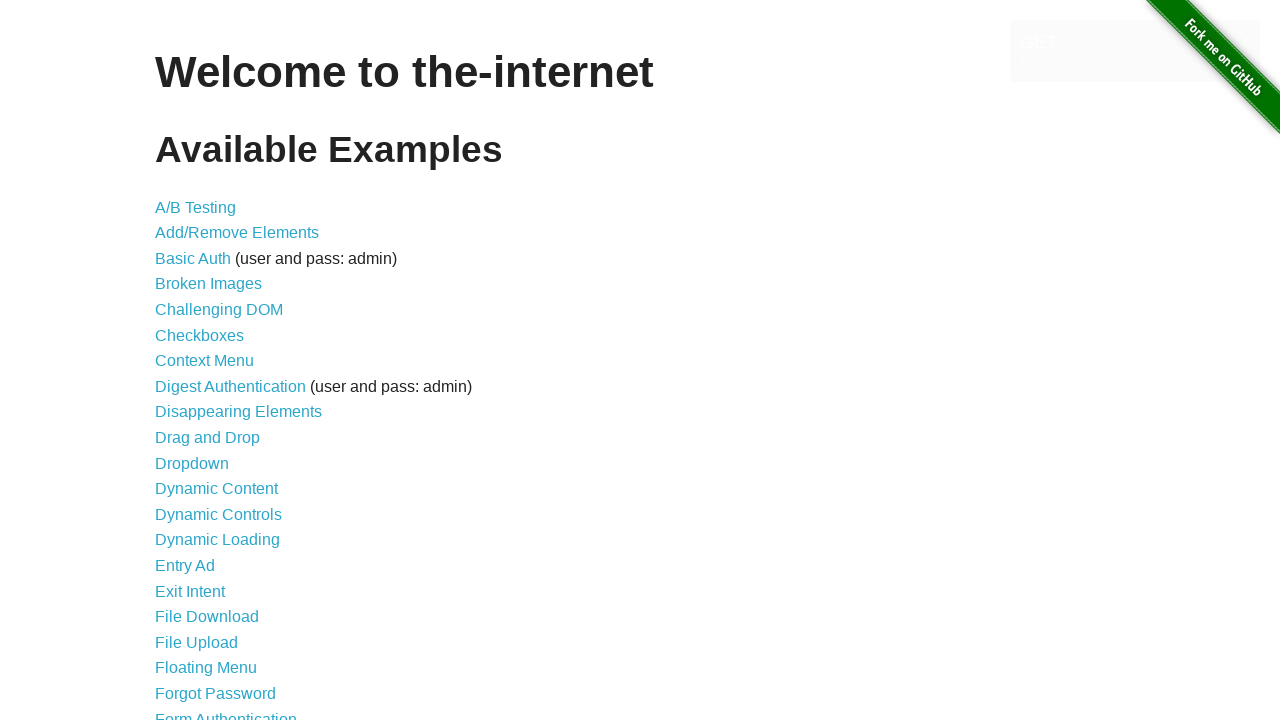

Triggered error notification with title 'ERROR'
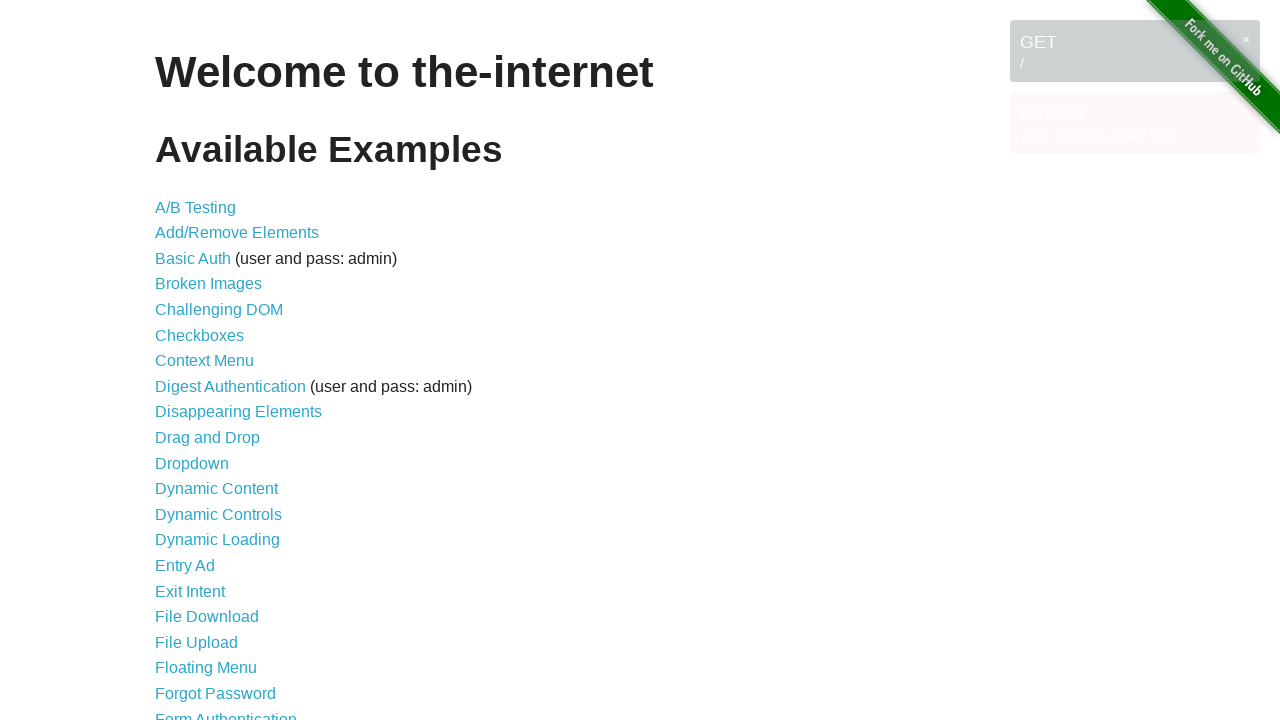

Triggered notice notification with title 'Notice'
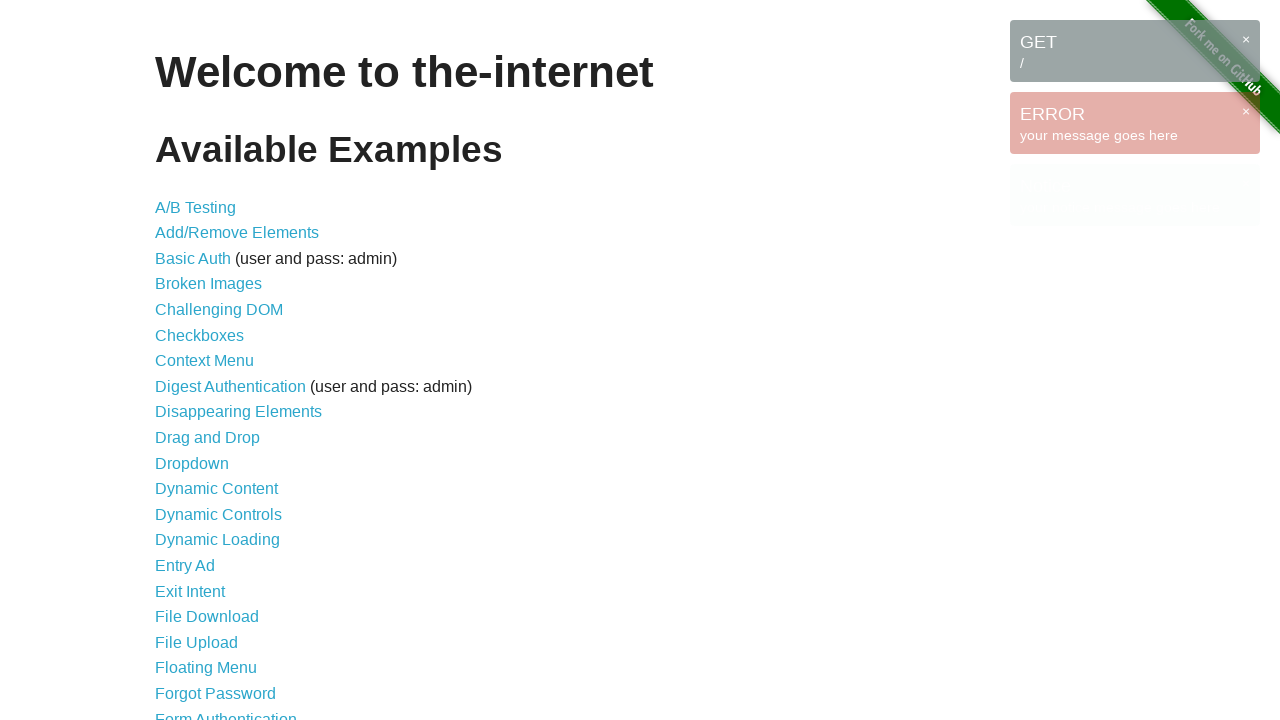

Triggered warning notification with title 'Warning!'
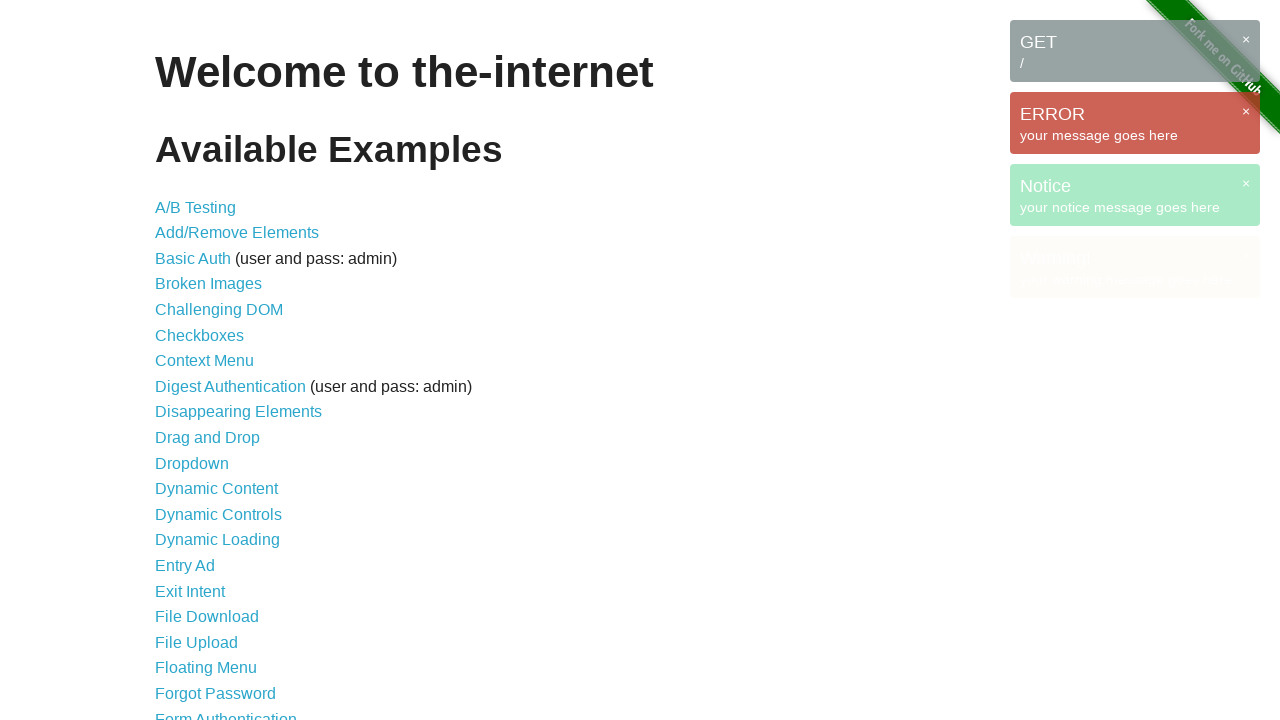

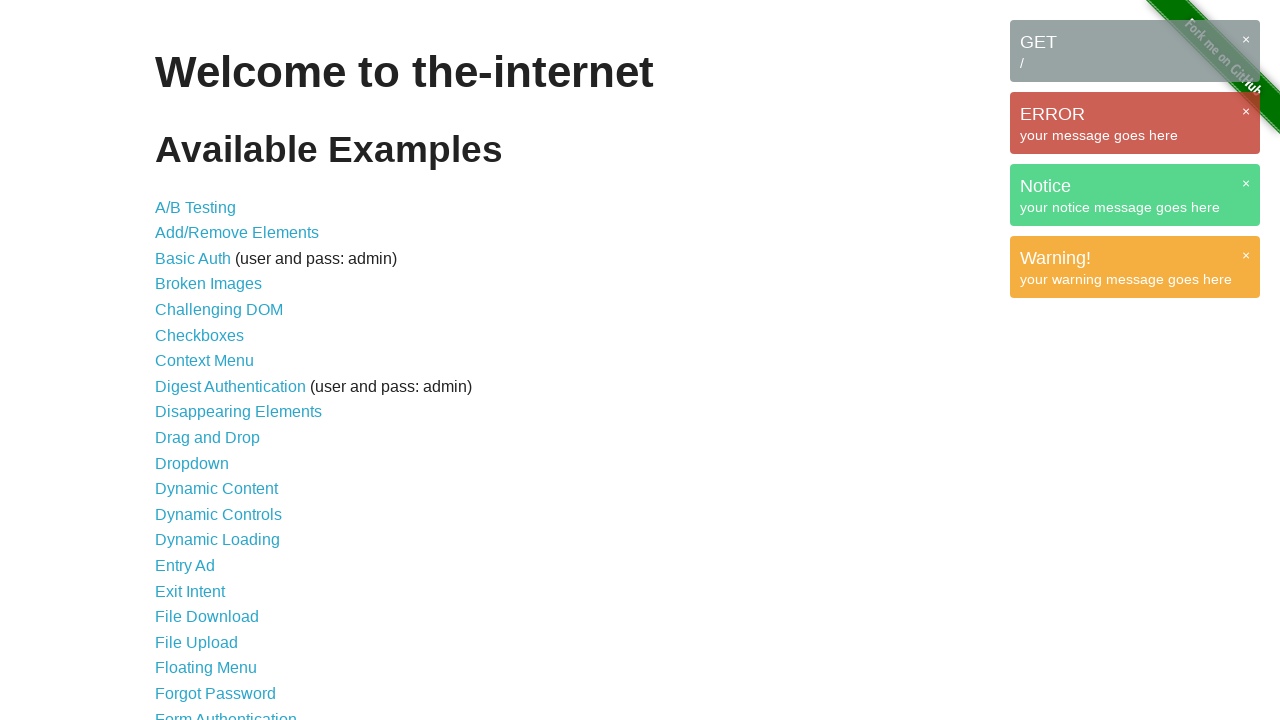